Tests successful login to the demo authentication form using valid test credentials

Starting URL: https://the-internet.herokuapp.com/

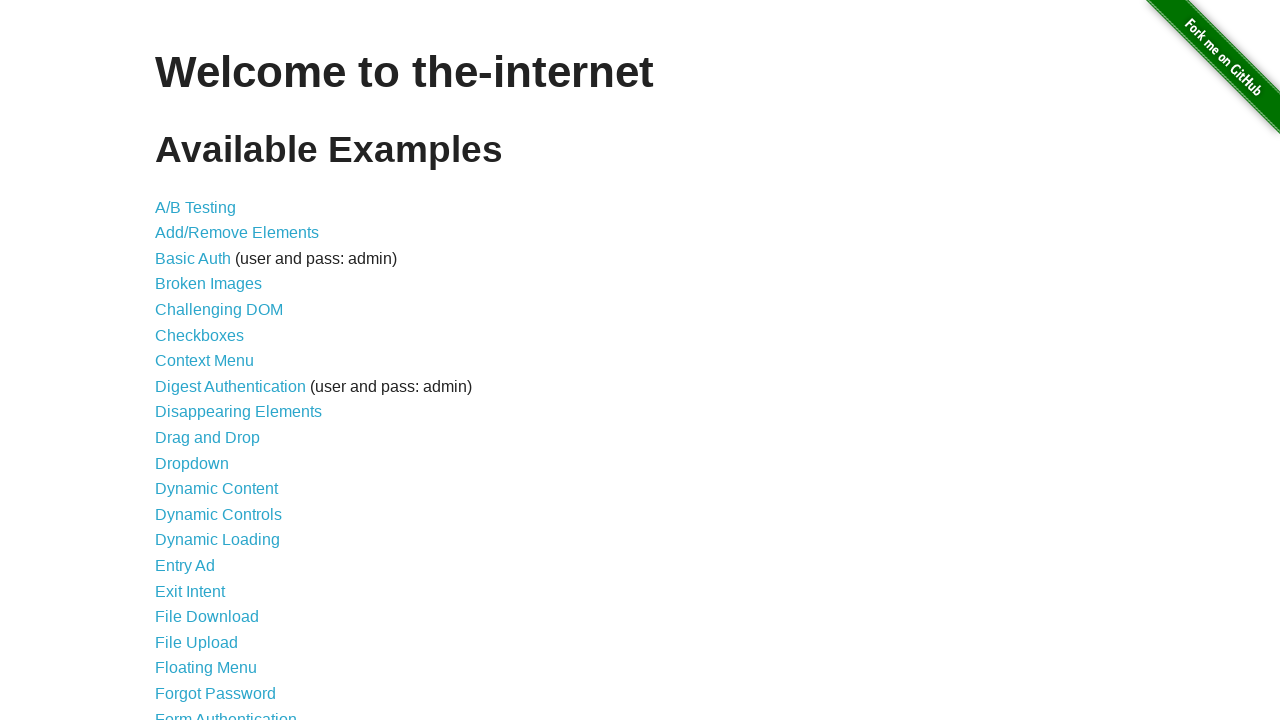

Clicked on Form Authentication link at (226, 712) on text='Form Authentication'
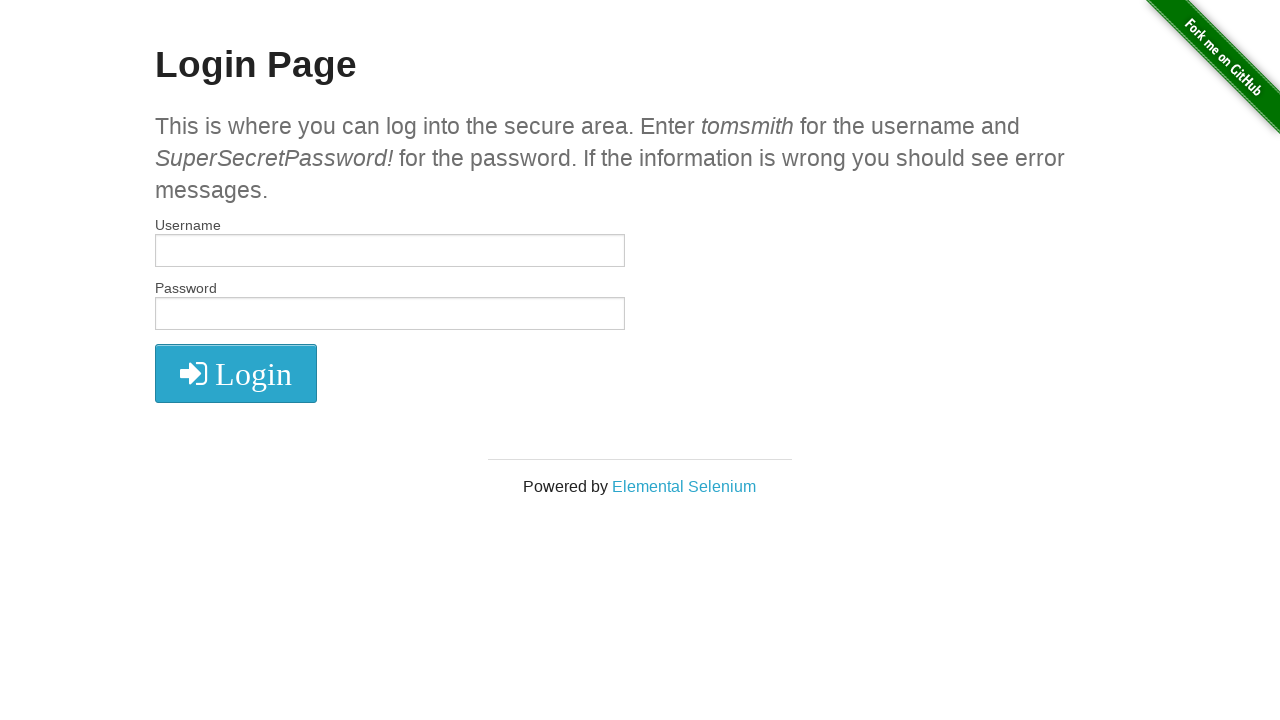

Filled username field with 'tomsmith' on input[type='text']
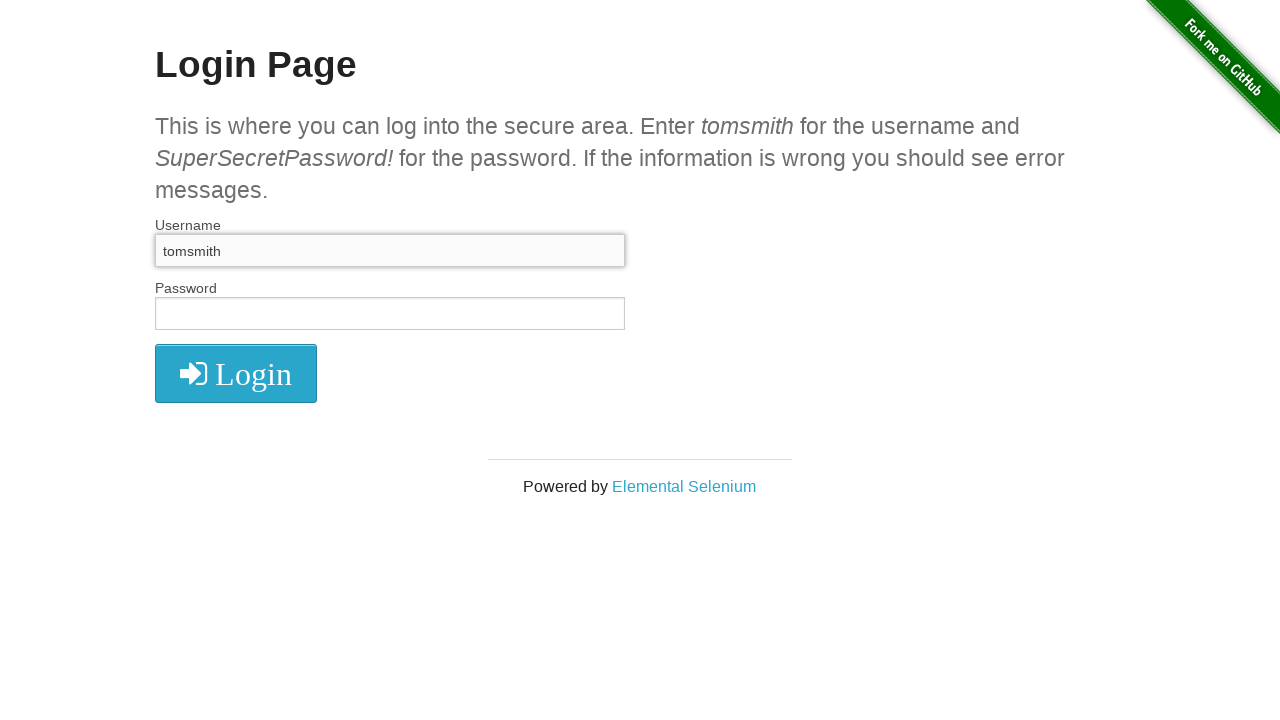

Filled password field with credentials on input[type='password']
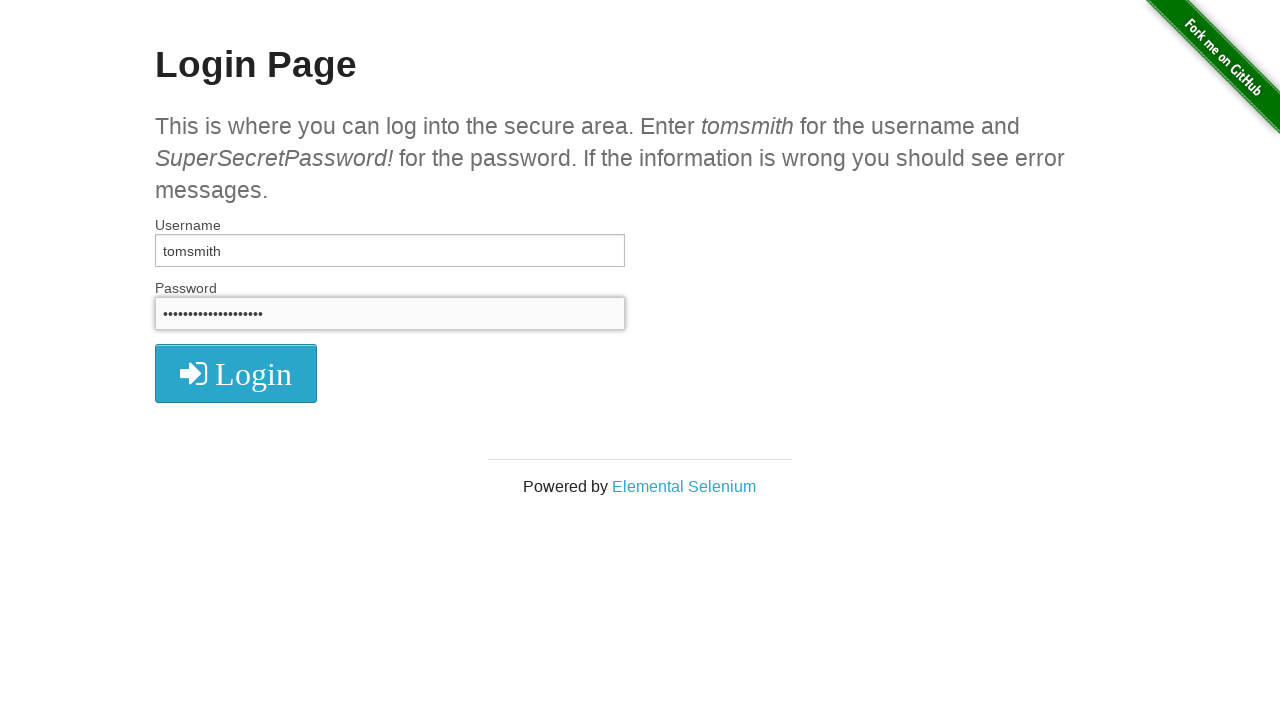

Clicked login button at (236, 373) on .radius
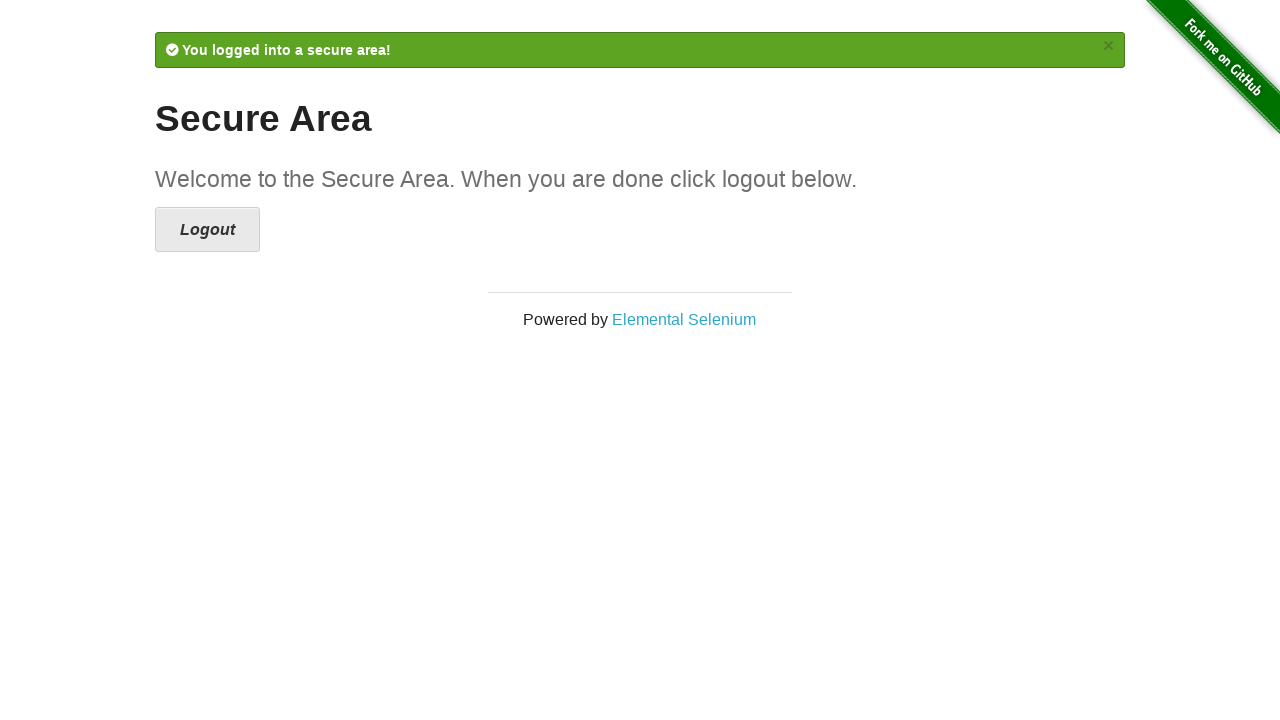

Verified successful login - success message appeared
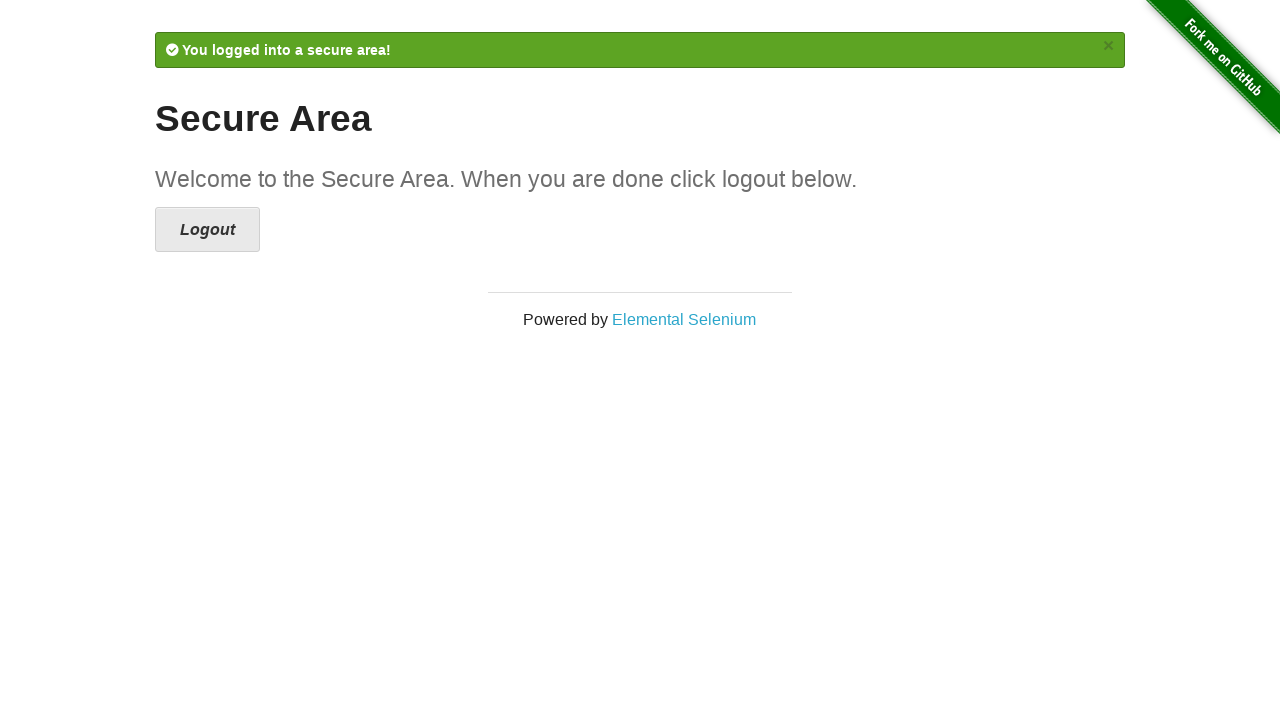

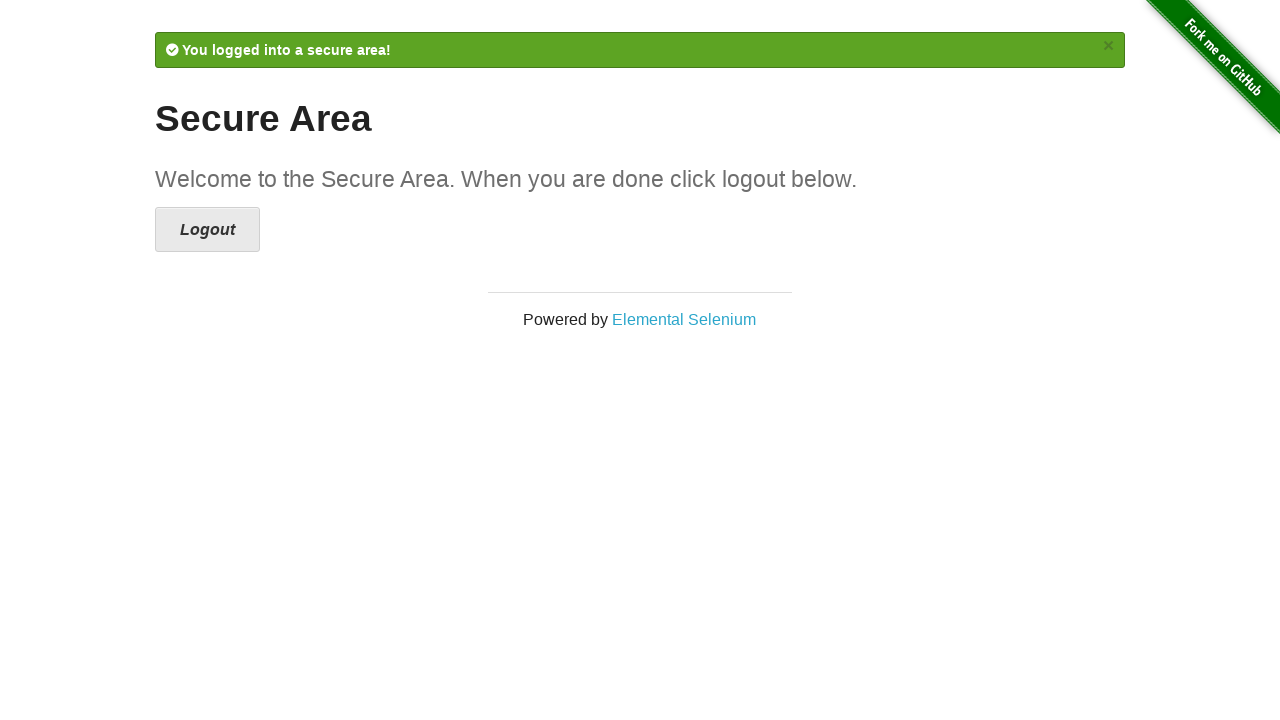